Tests interaction with an SVG map of India by locating and clicking on the Telangana state element within the SVG structure.

Starting URL: https://www.amcharts.com/svg-maps/?map=india

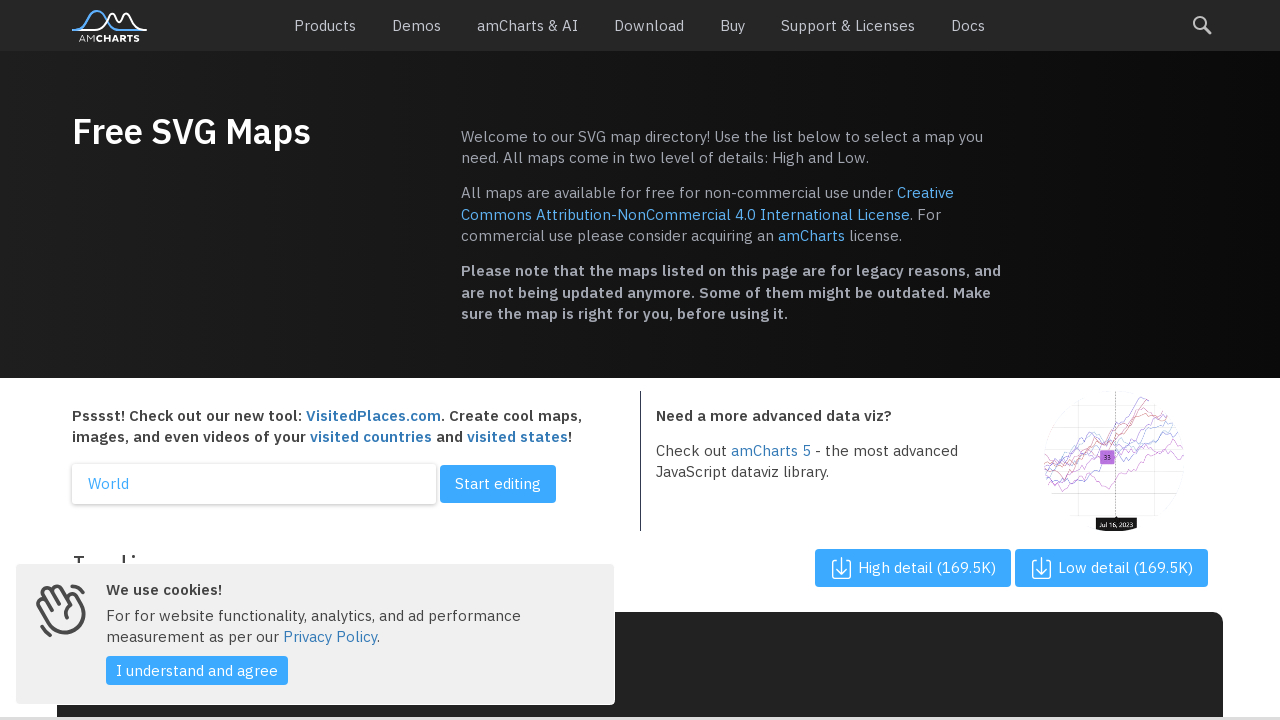

Waited for SVG map to load
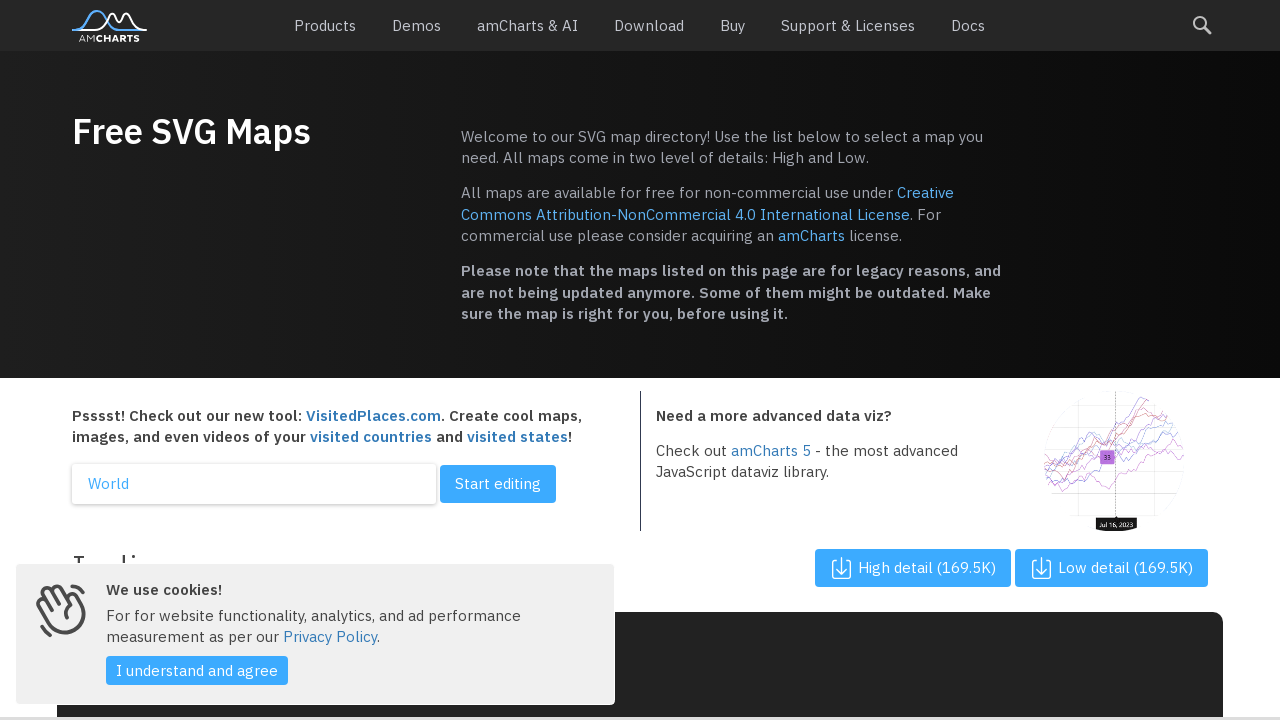

Located all state path elements in the SVG map
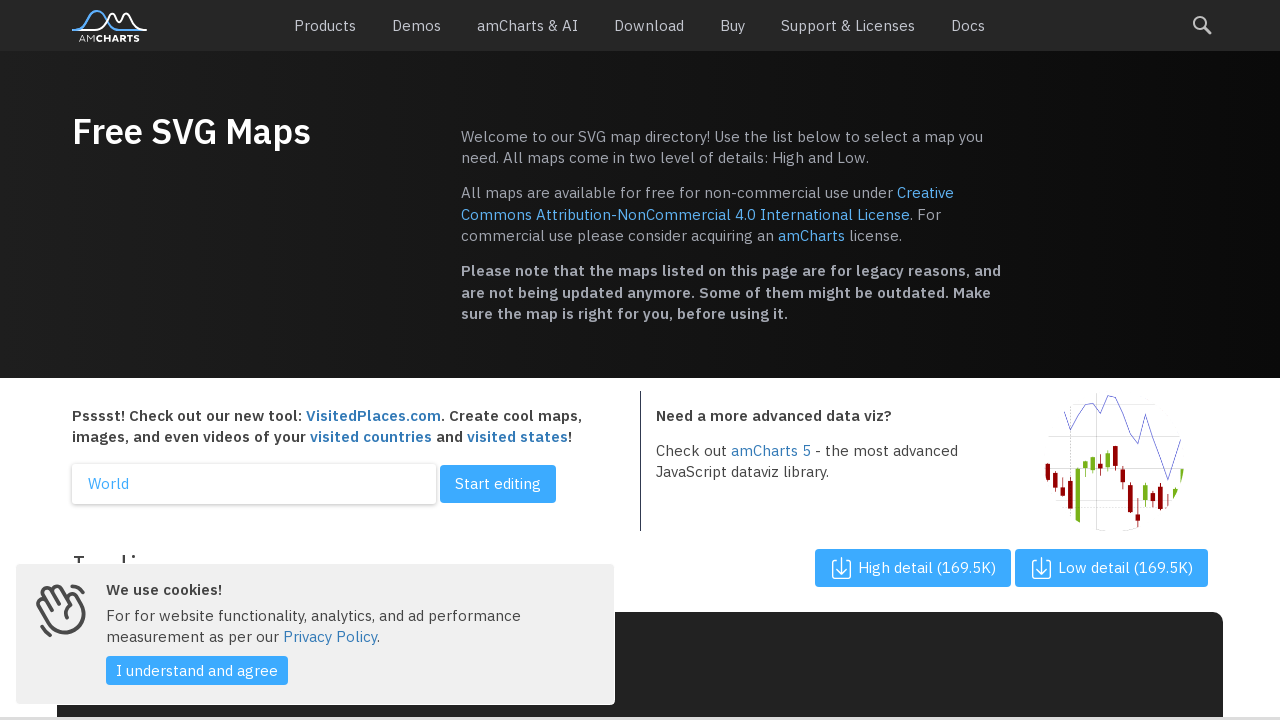

Found 0 state elements in the SVG map
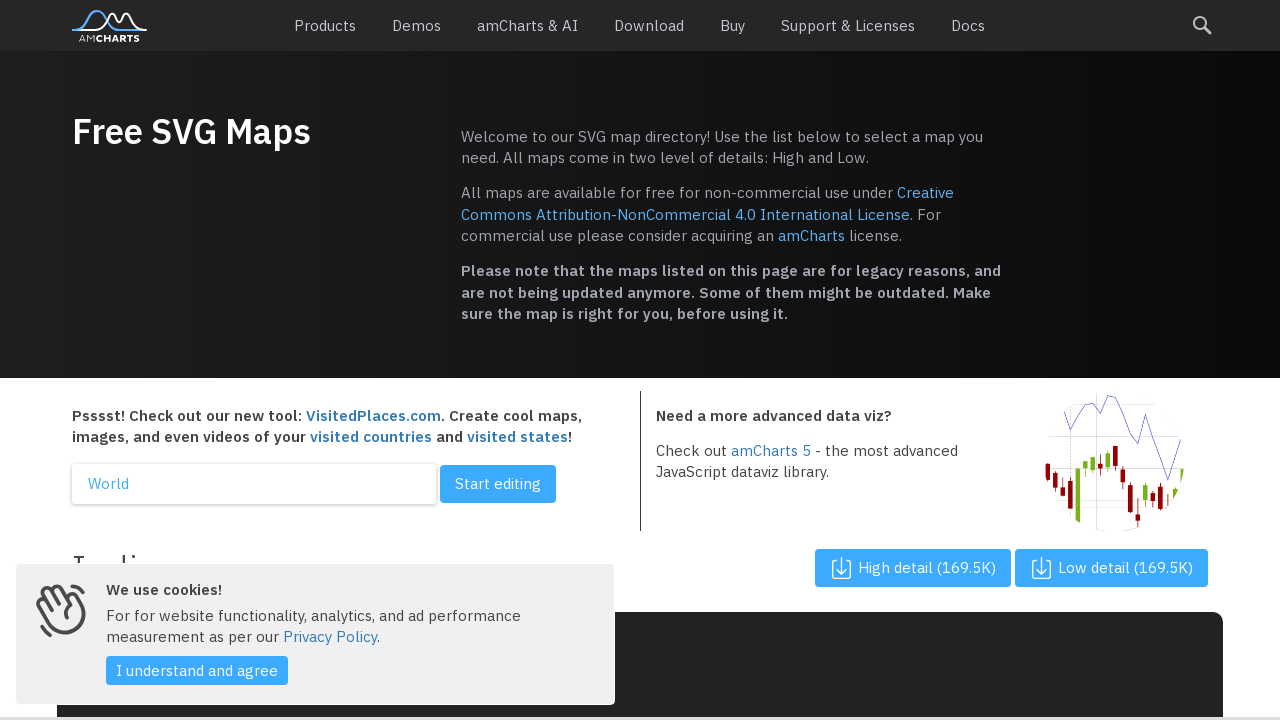

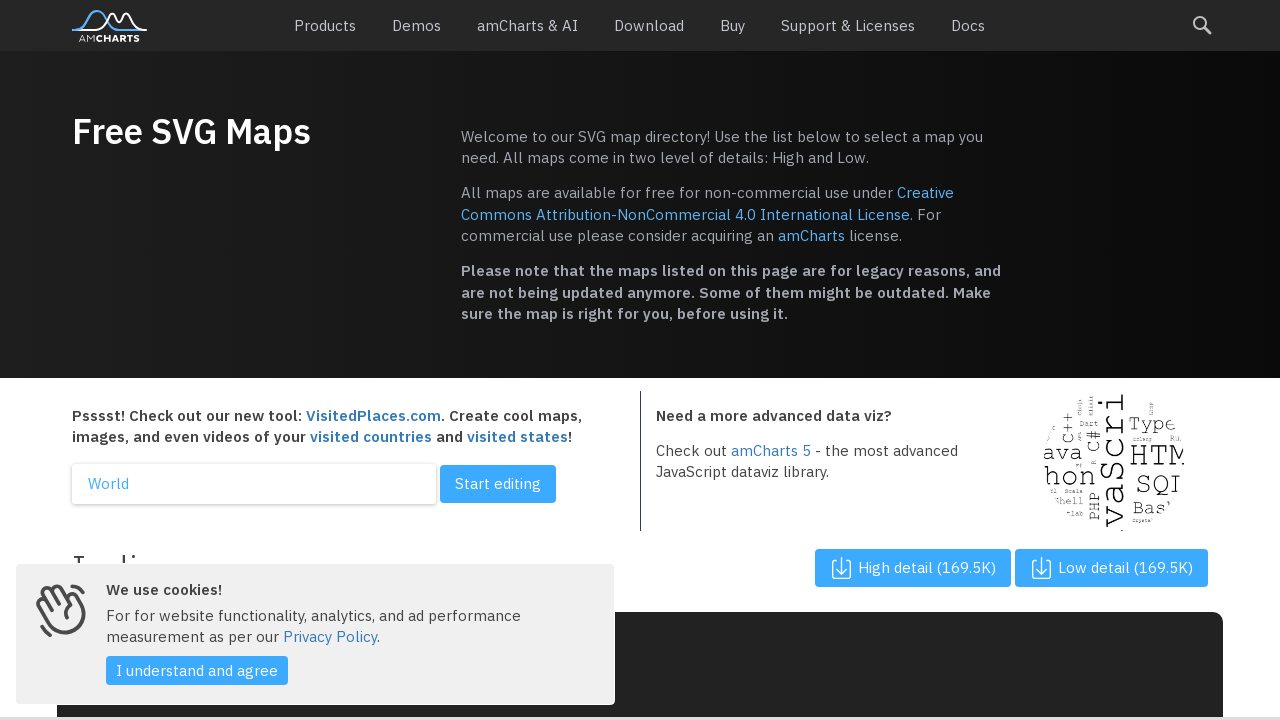